Tests keyboard copy-paste functionality by entering text in the firstname field, selecting all with Ctrl+A, copying with Ctrl+C, then pasting into the lastname field with Ctrl+V

Starting URL: https://naveenautomationlabs.com/opencart/index.php?route=account/register

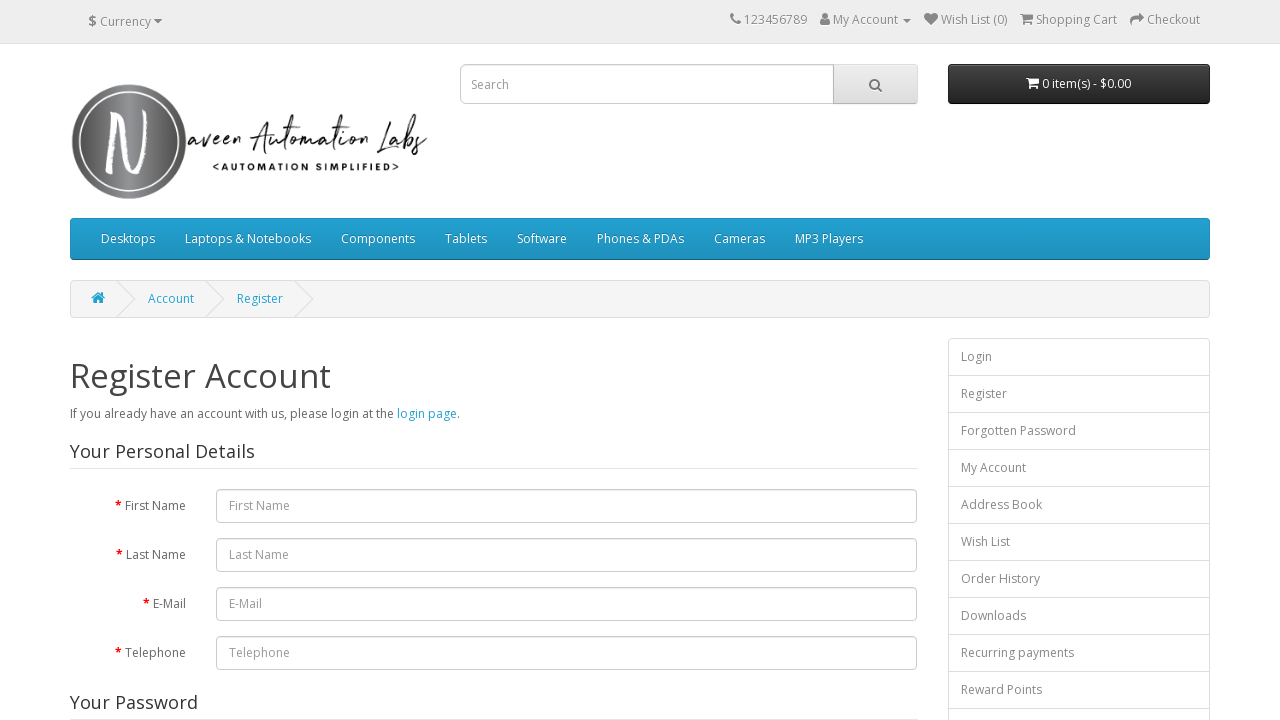

Filled firstname field with 'yashi garg' on #input-firstname
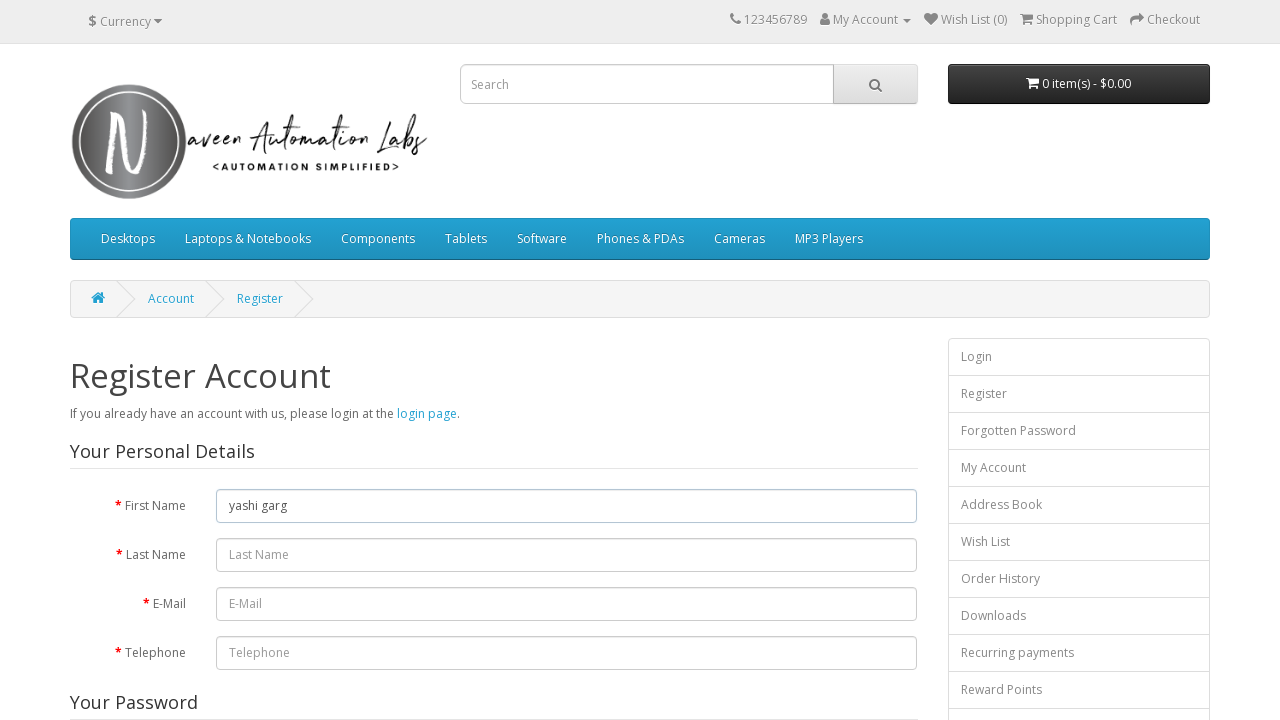

Clicked on firstname field at (567, 506) on #input-firstname
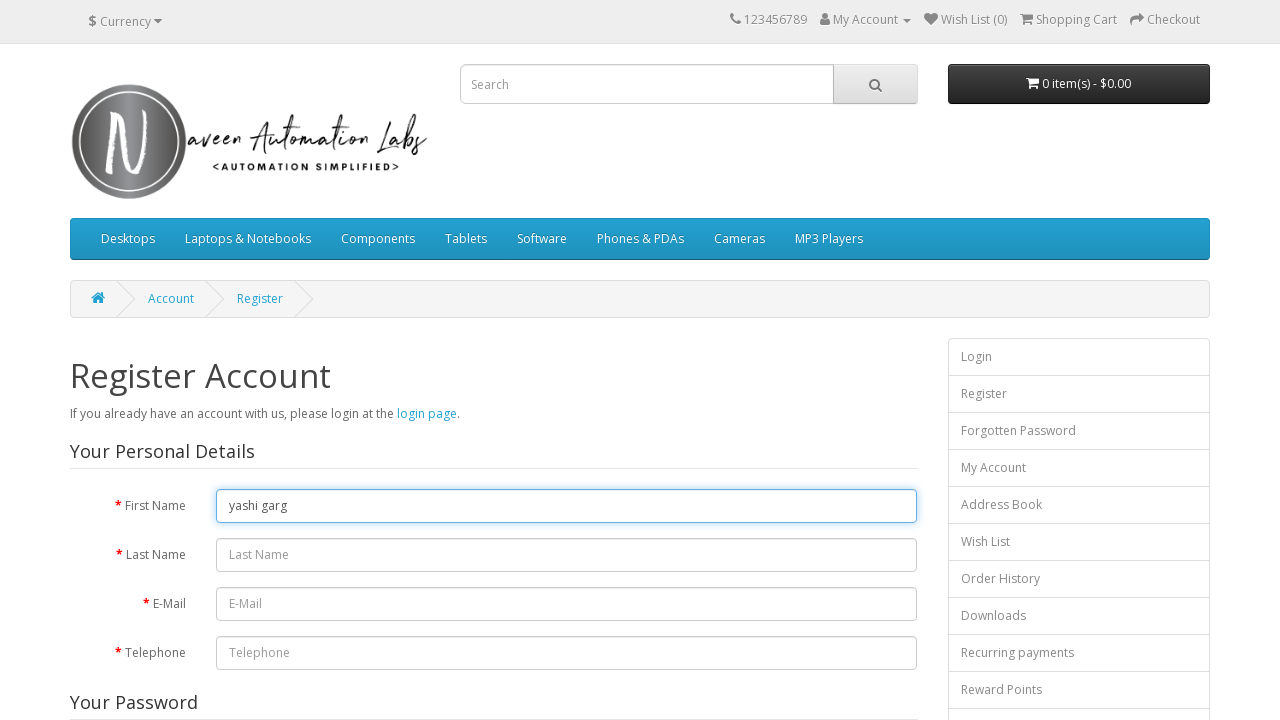

Selected all text in firstname field using Ctrl+A
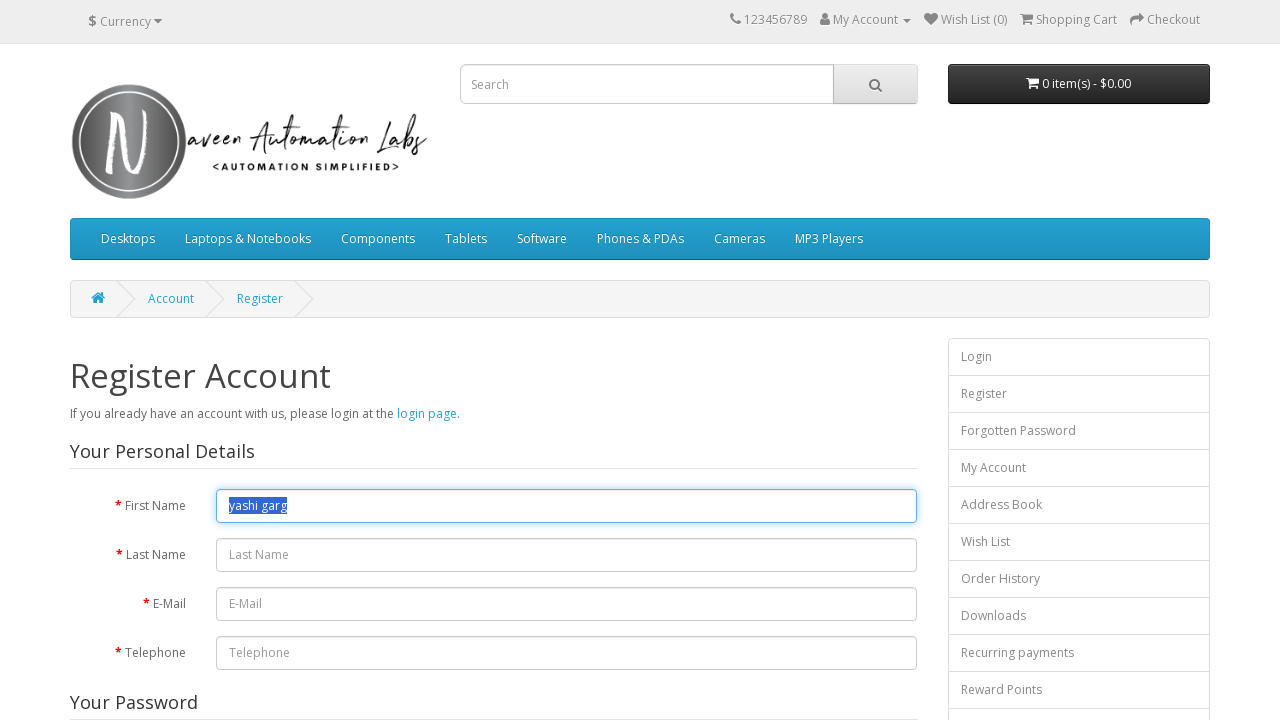

Copied selected text from firstname field using Ctrl+C
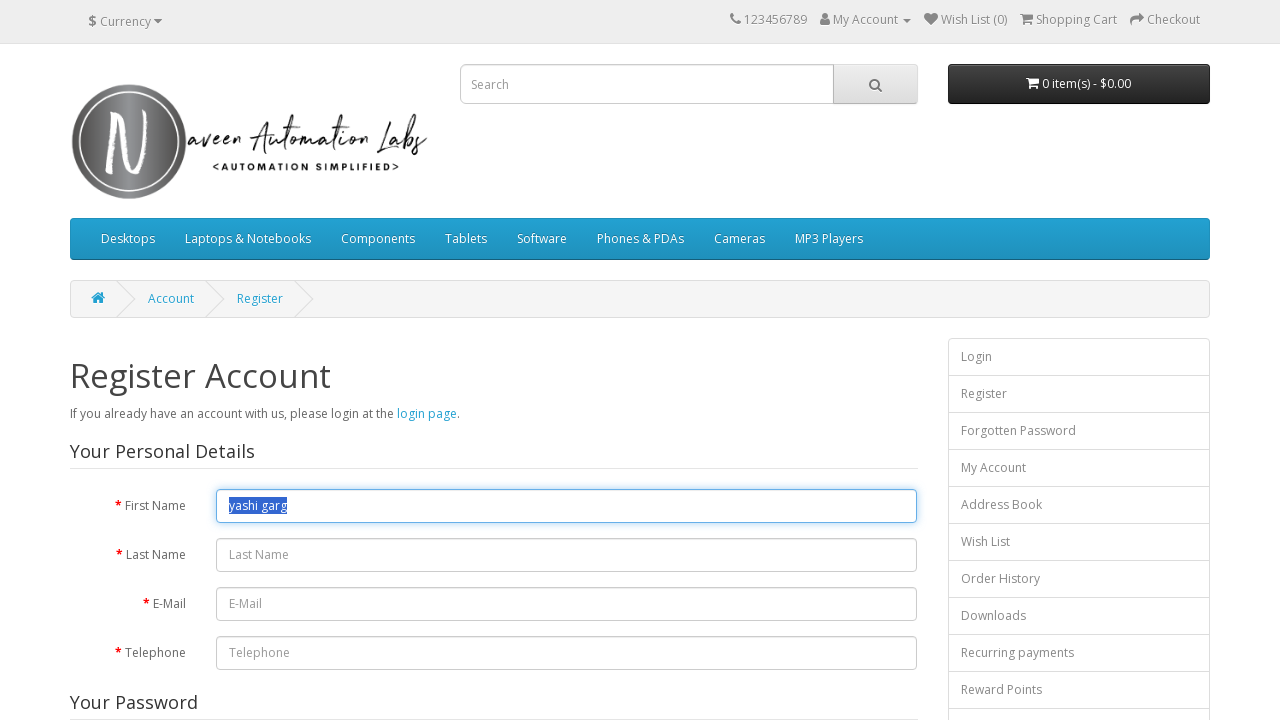

Clicked on lastname field at (567, 555) on #input-lastname
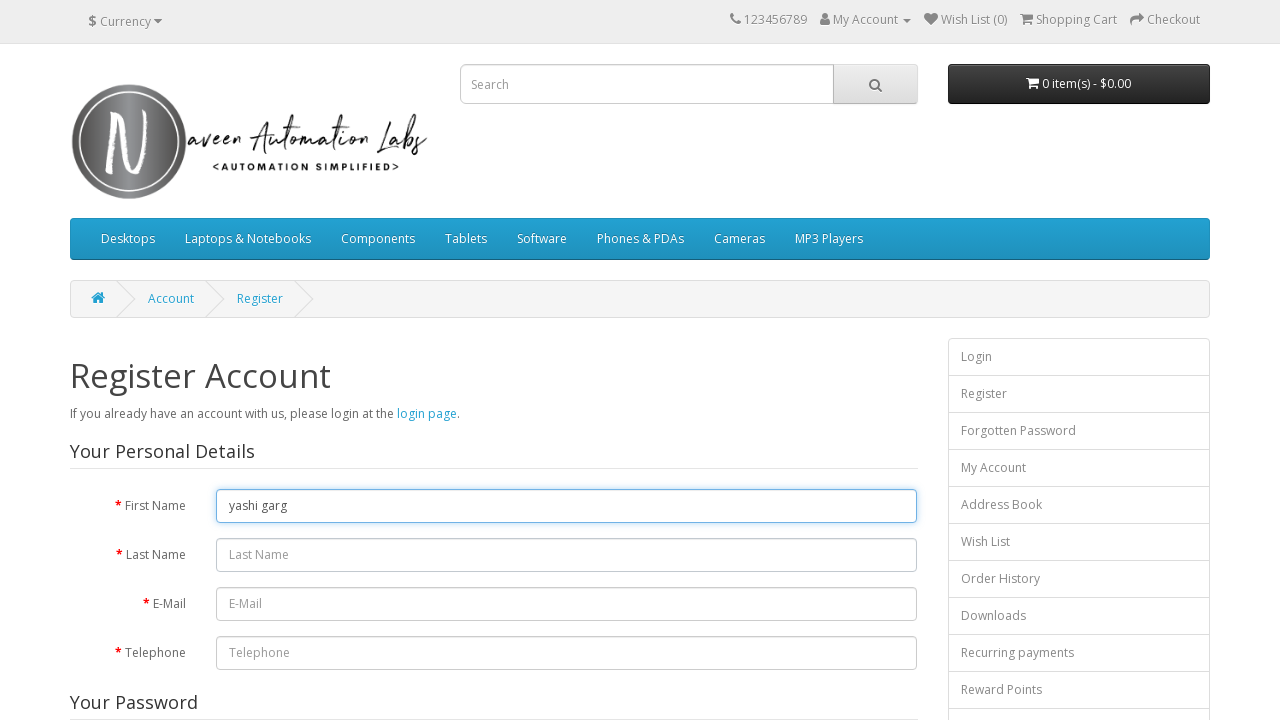

Cleared lastname field on #input-lastname
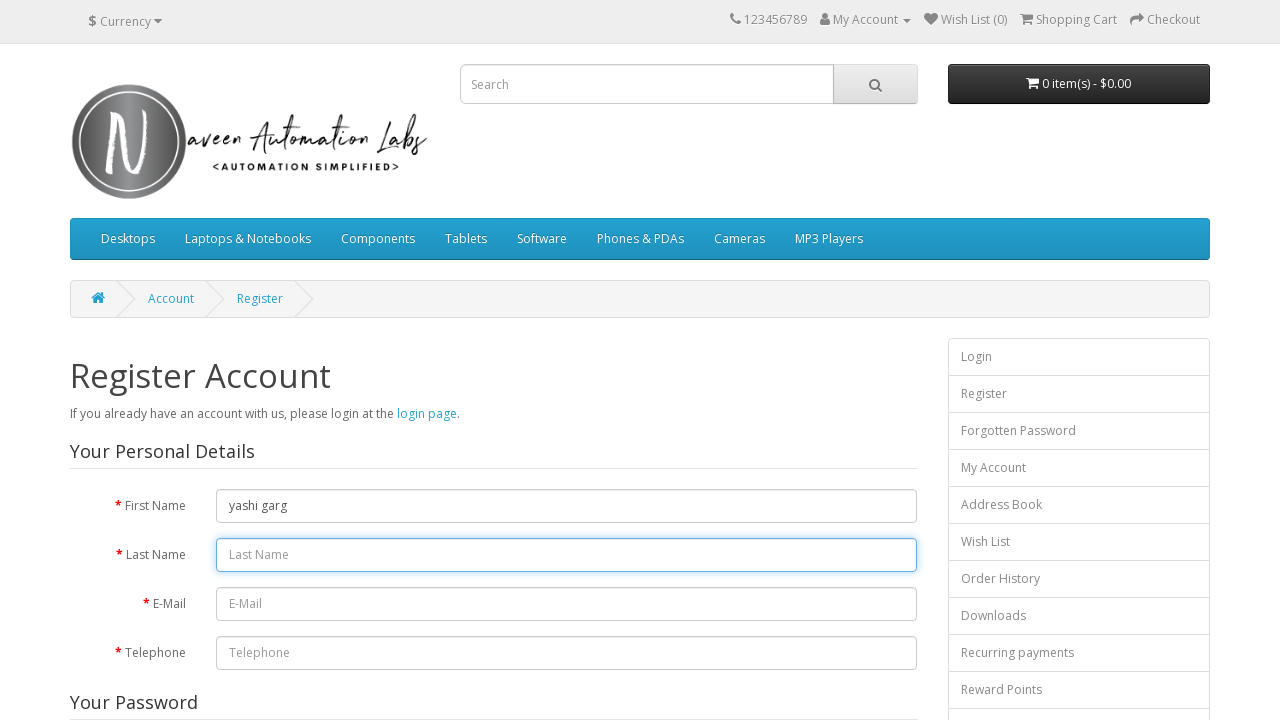

Pasted copied text into lastname field using Ctrl+V
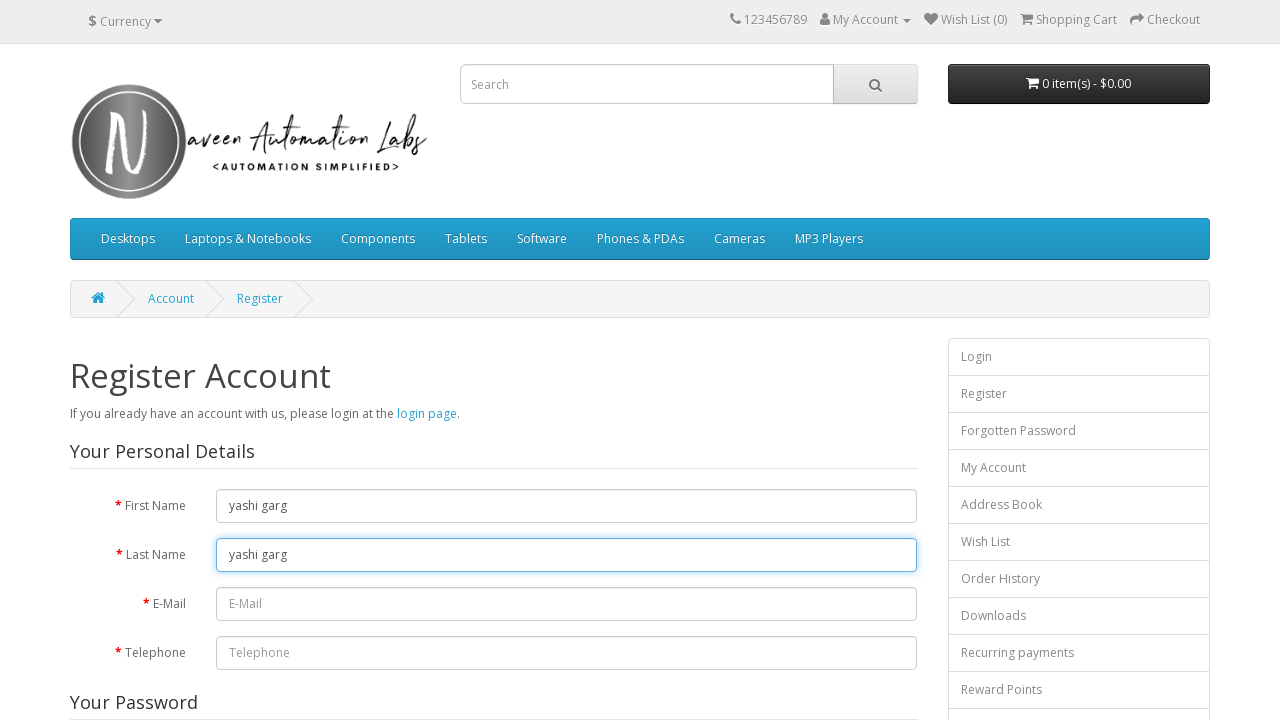

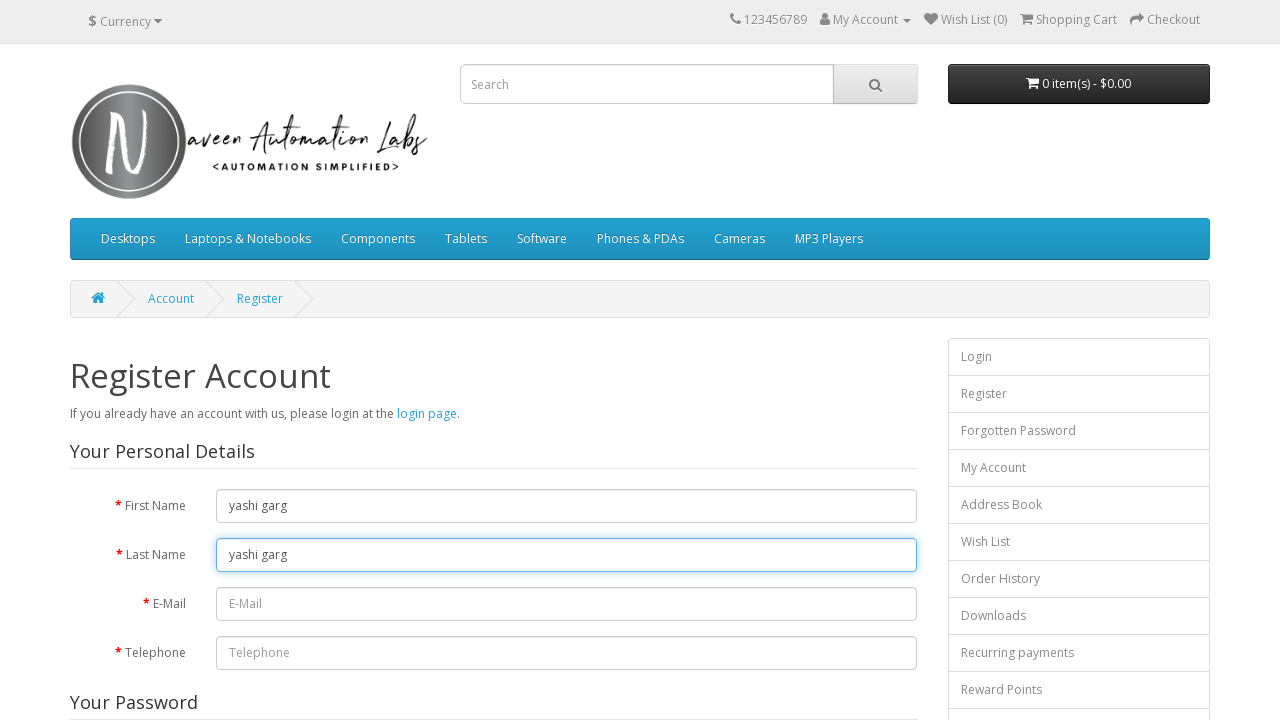